Navigates to NextBaseCRM login page, clicks the forgot password link, and verifies the "Reset password" button text

Starting URL: https://login1.nextbasecrm.com/

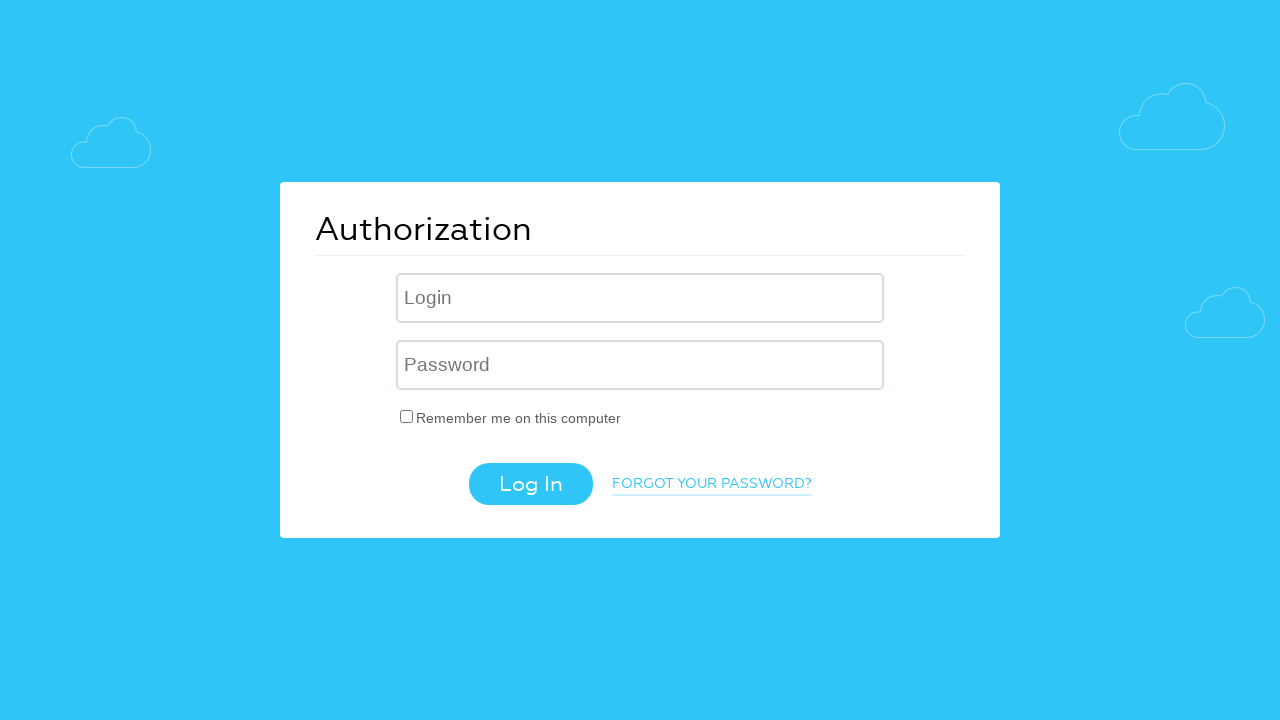

Clicked the forgot password link at (712, 485) on .login-link-forgot-pass
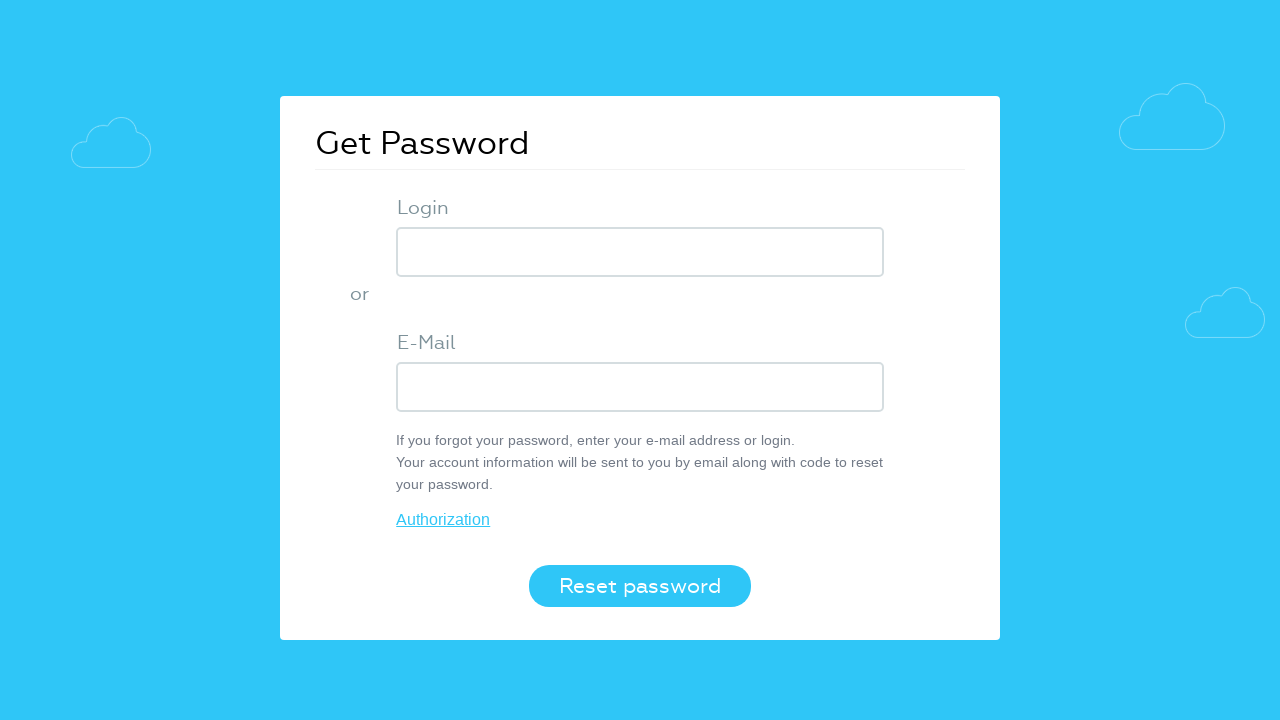

Wait for the reset password button to appear
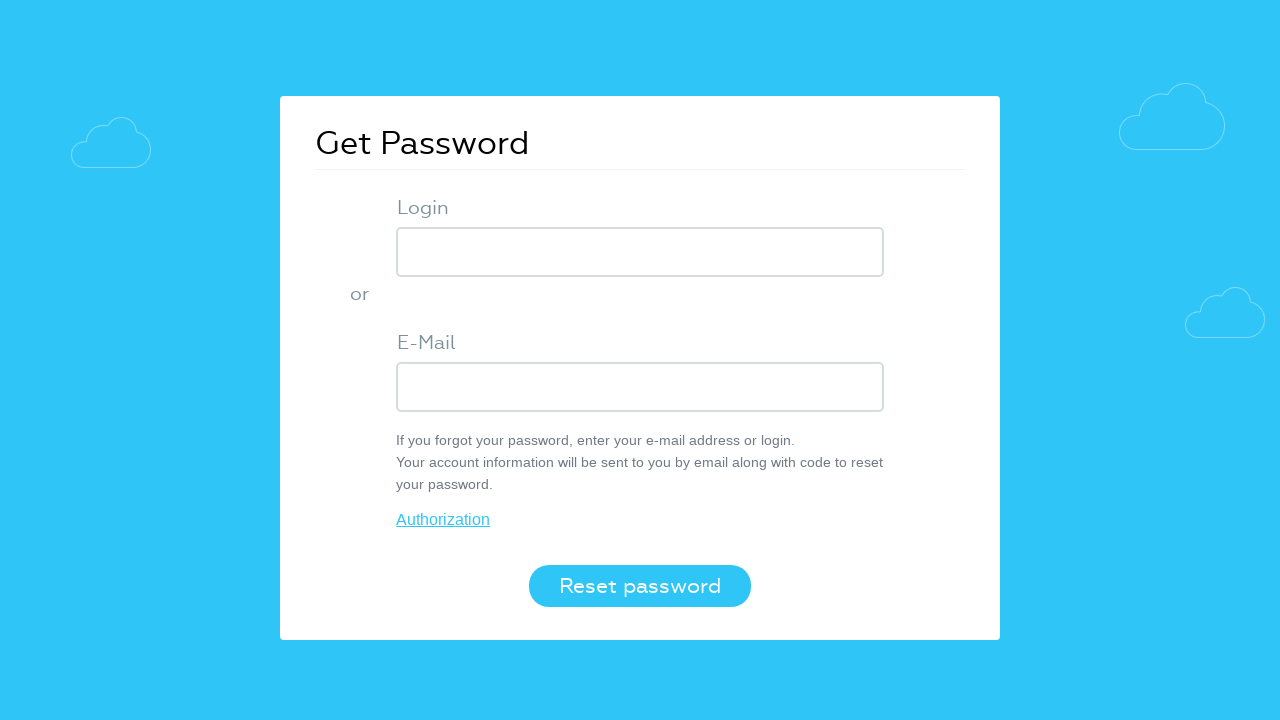

Retrieved text content from reset password button
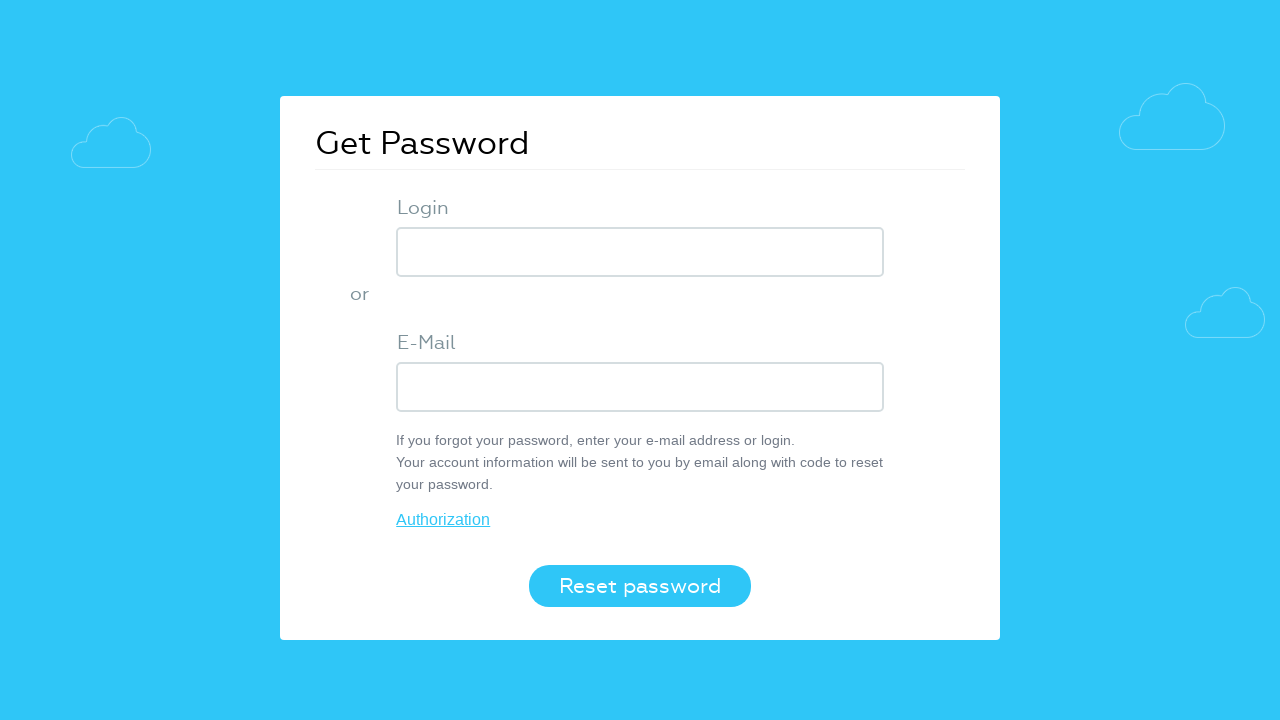

Verified reset password button text matches expected value
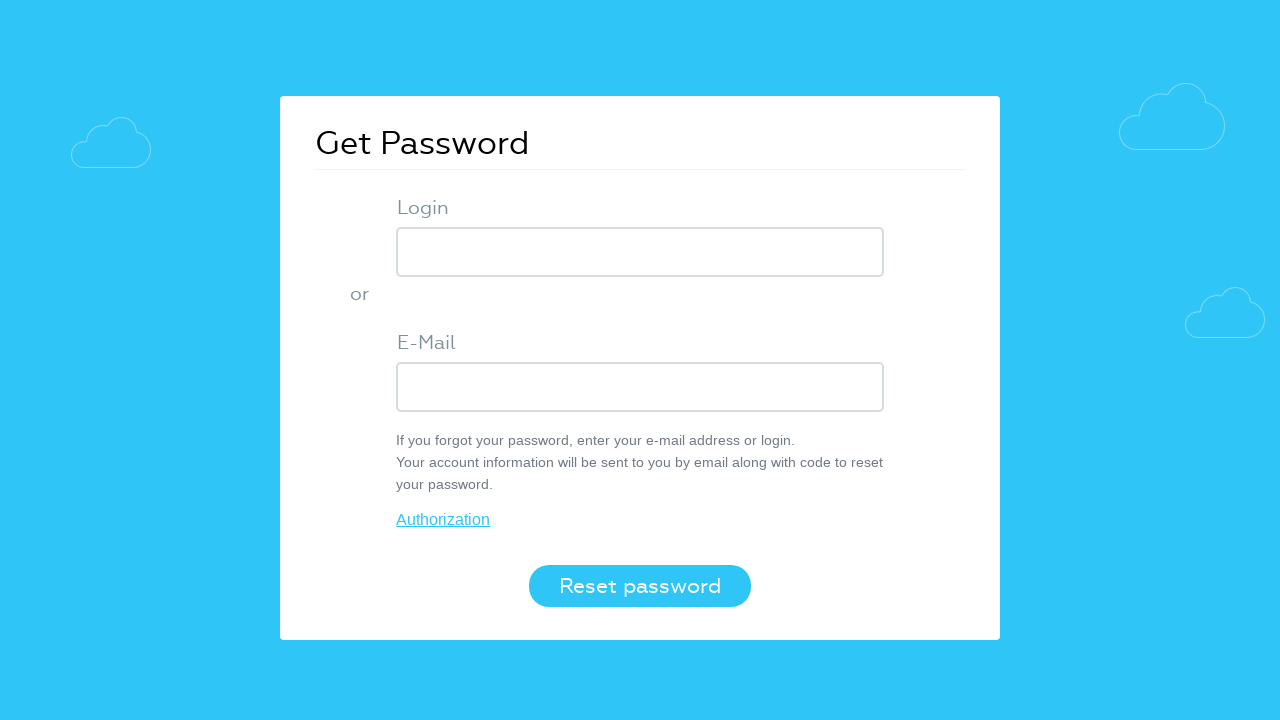

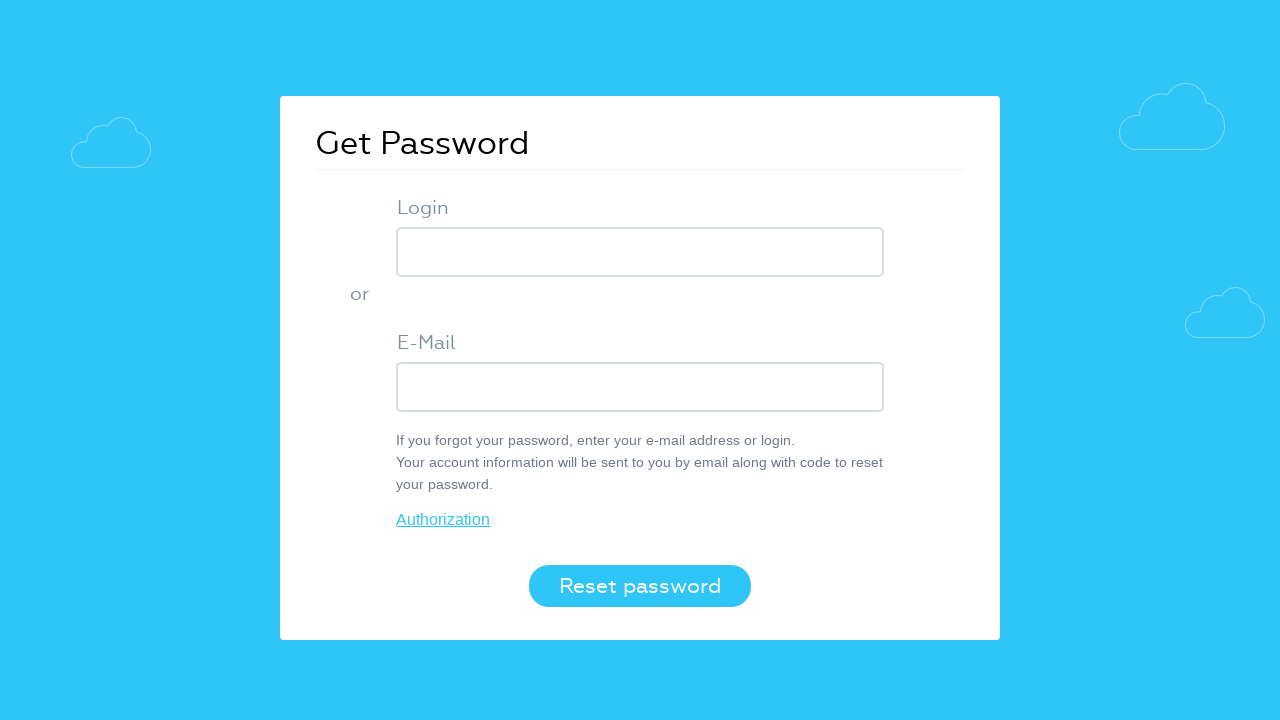